Tests JavaScript alert handling by clicking a button that triggers an alert and then accepting the alert dialog

Starting URL: http://demo.automationtesting.in/Alerts.html

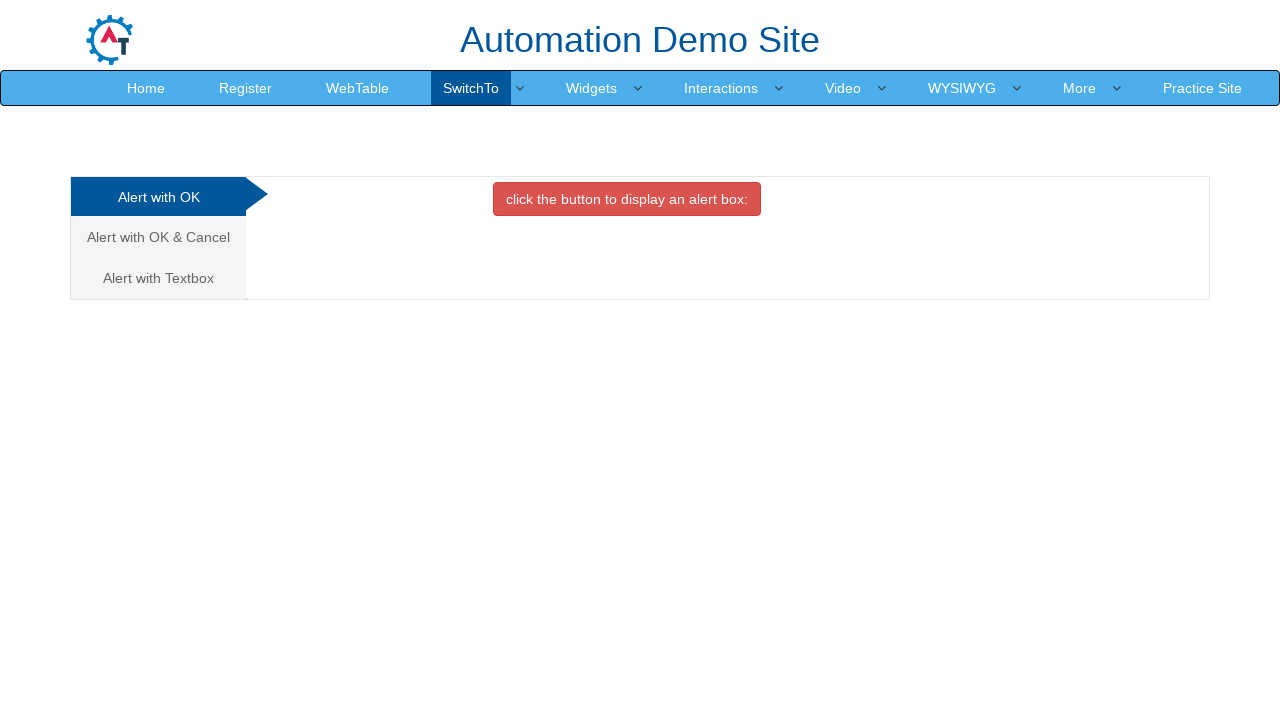

Set up dialog handler to accept alerts
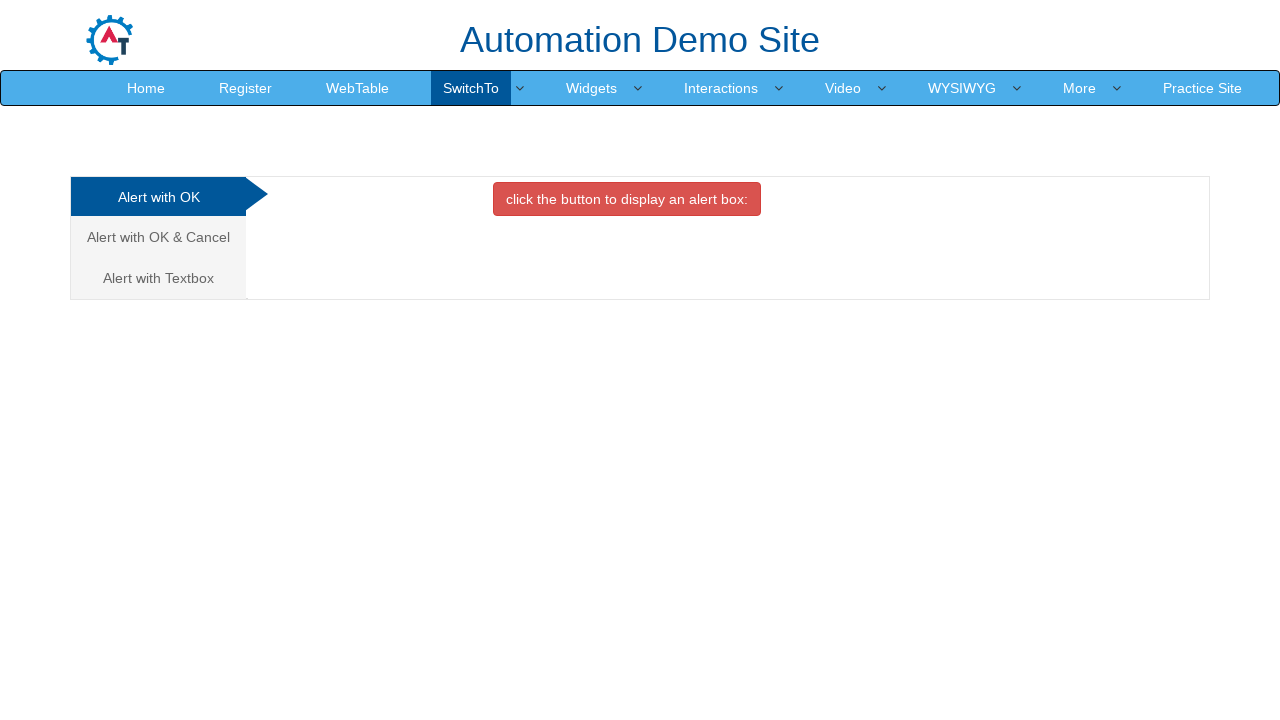

Clicked danger button to trigger JavaScript alert at (627, 199) on button.btn.btn-danger
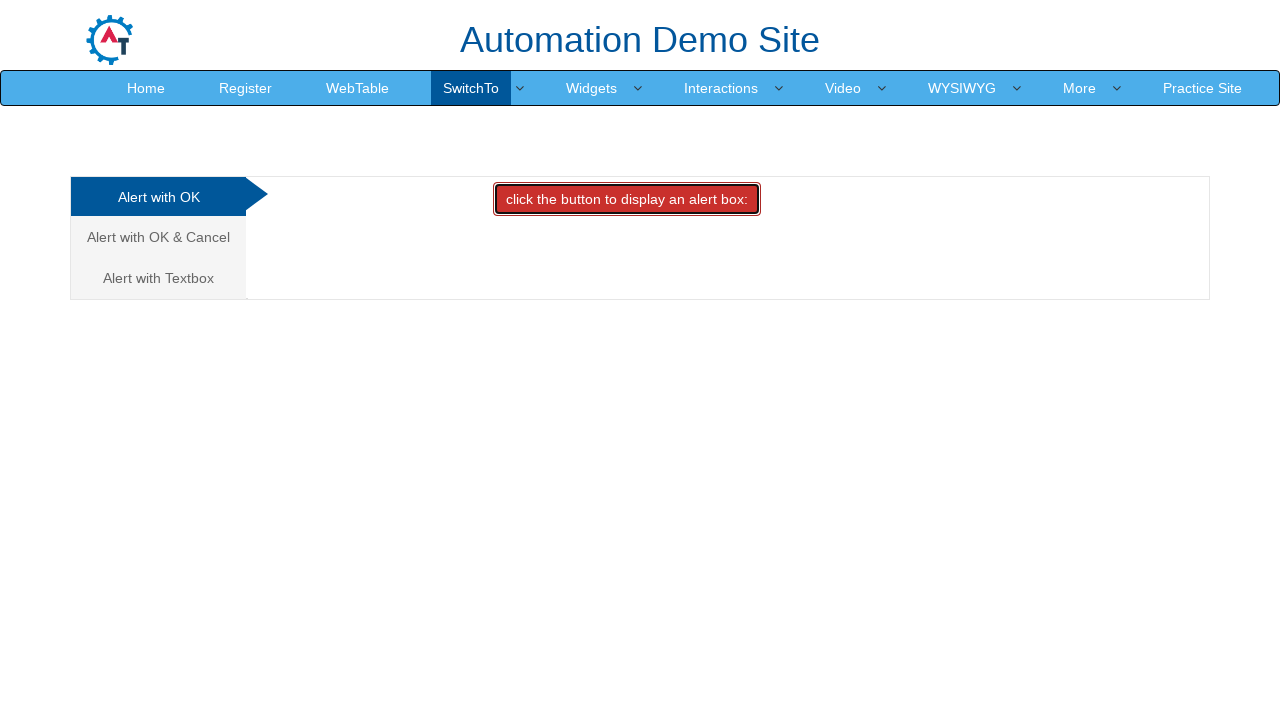

Waited for alert dialog to be processed
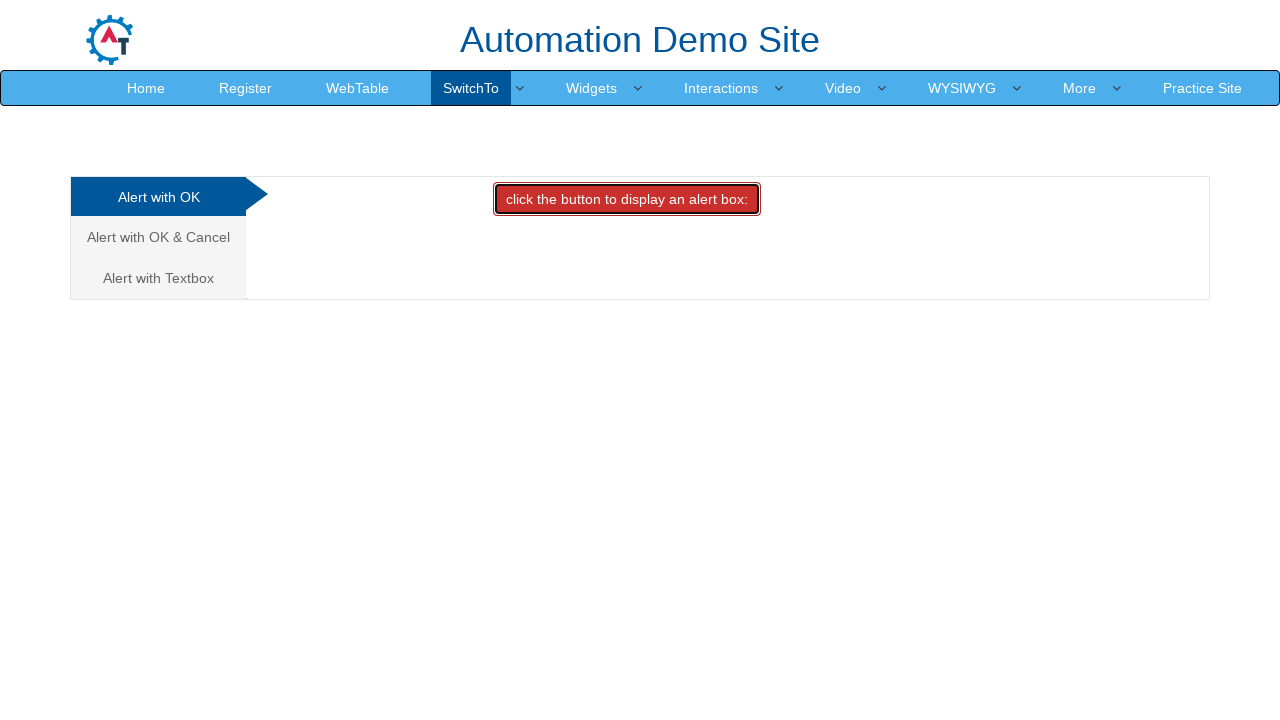

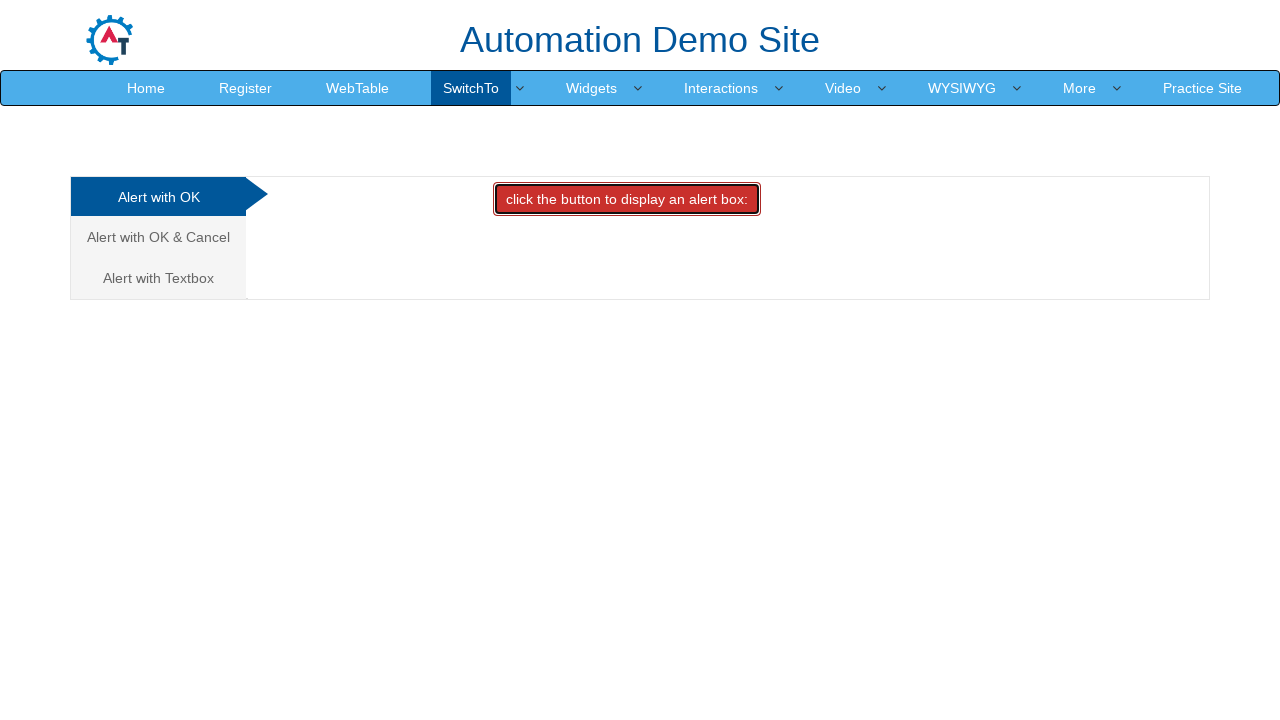